Tests keyboard key press functionality by sending the space key to an element and verifying the result text shows the correct key was pressed, then sends a tab key and verifies that result as well.

Starting URL: http://the-internet.herokuapp.com/key_presses

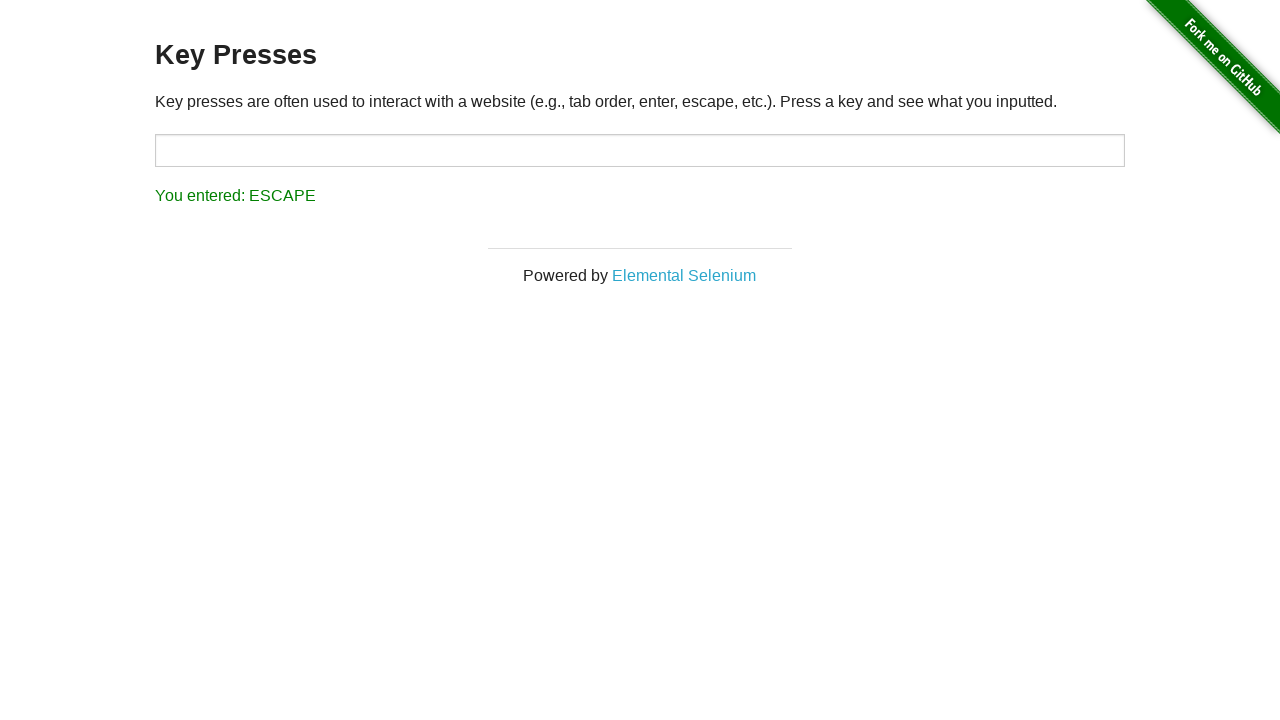

Pressed Space key on target element on #target
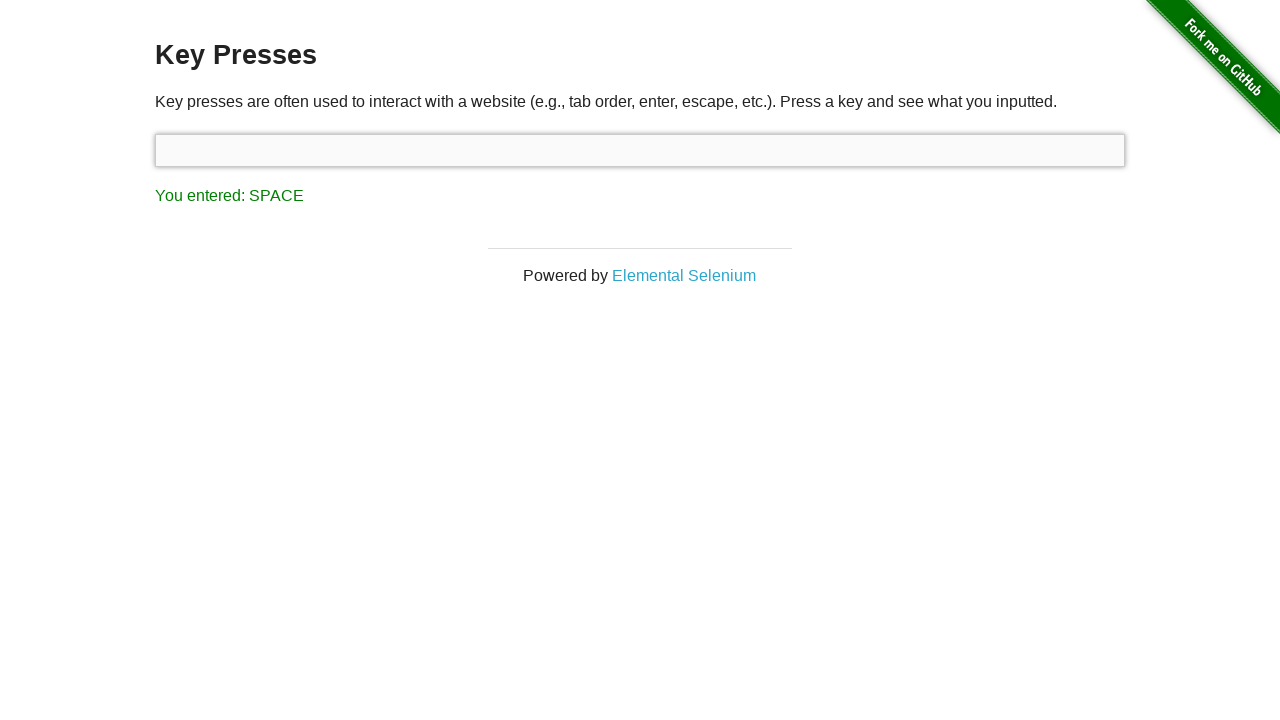

Waited for result element to load
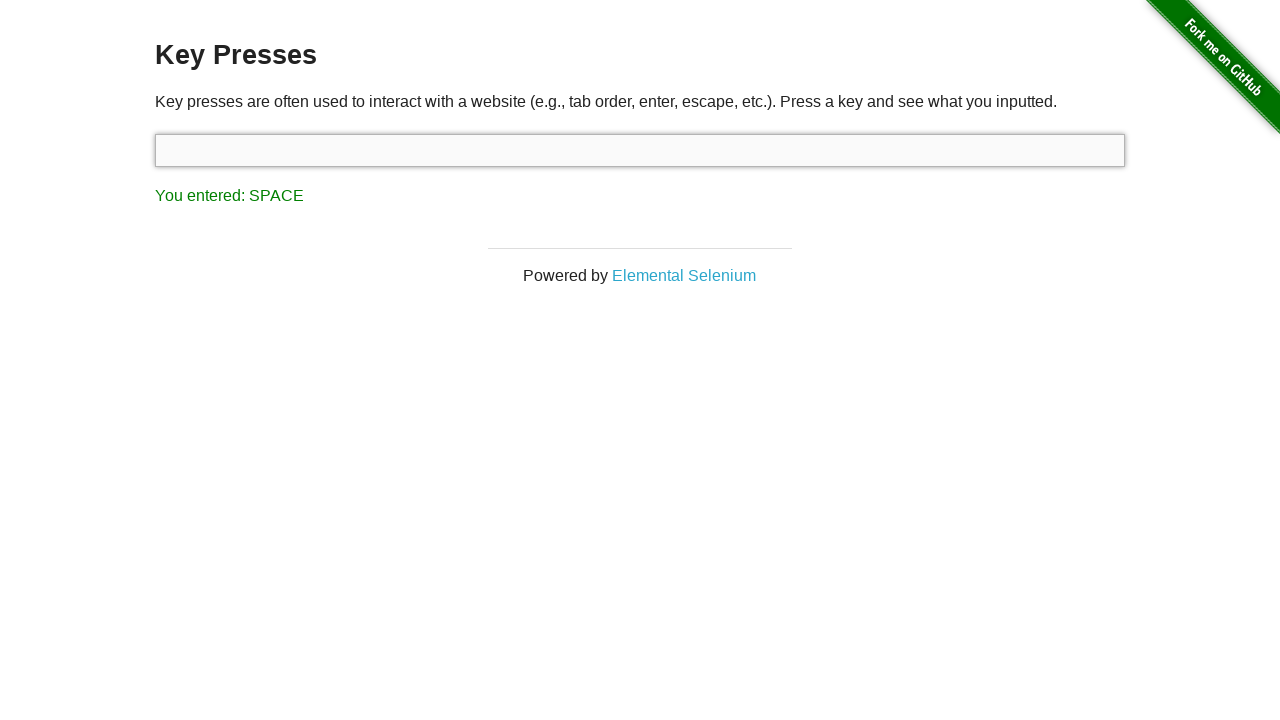

Retrieved result text: 'You entered: SPACE'
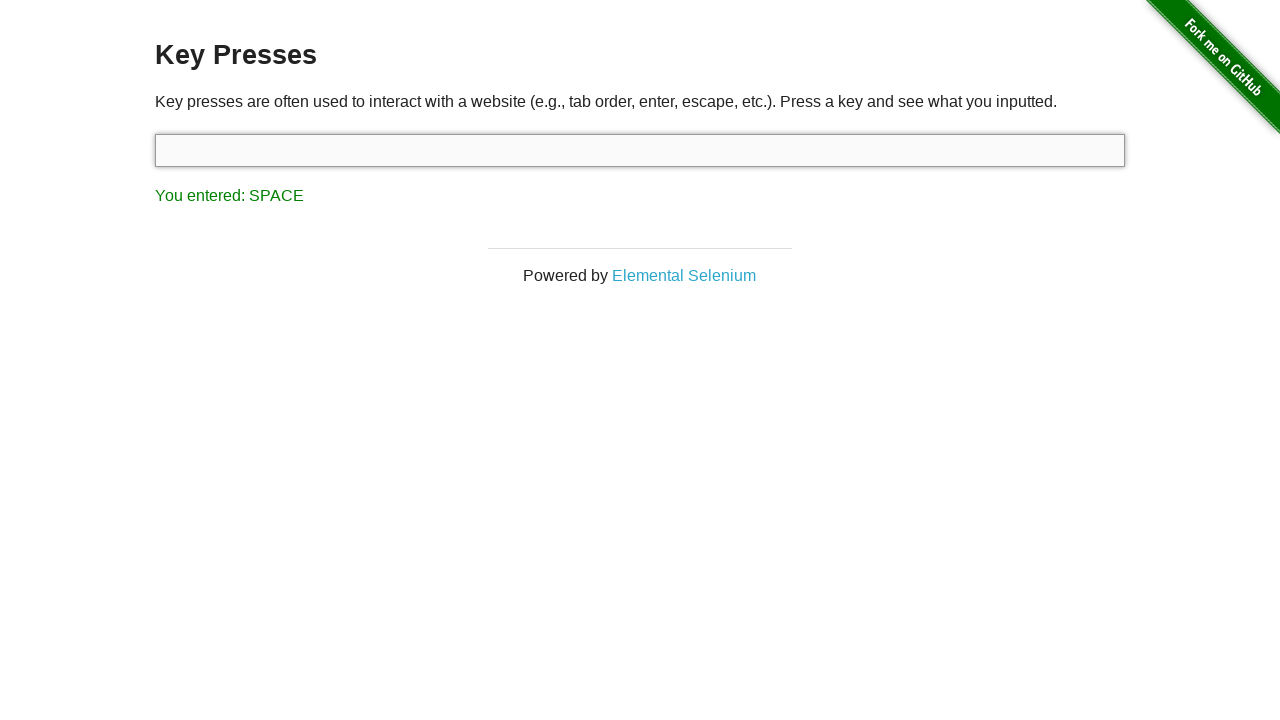

Verified Space key was correctly recognized in result
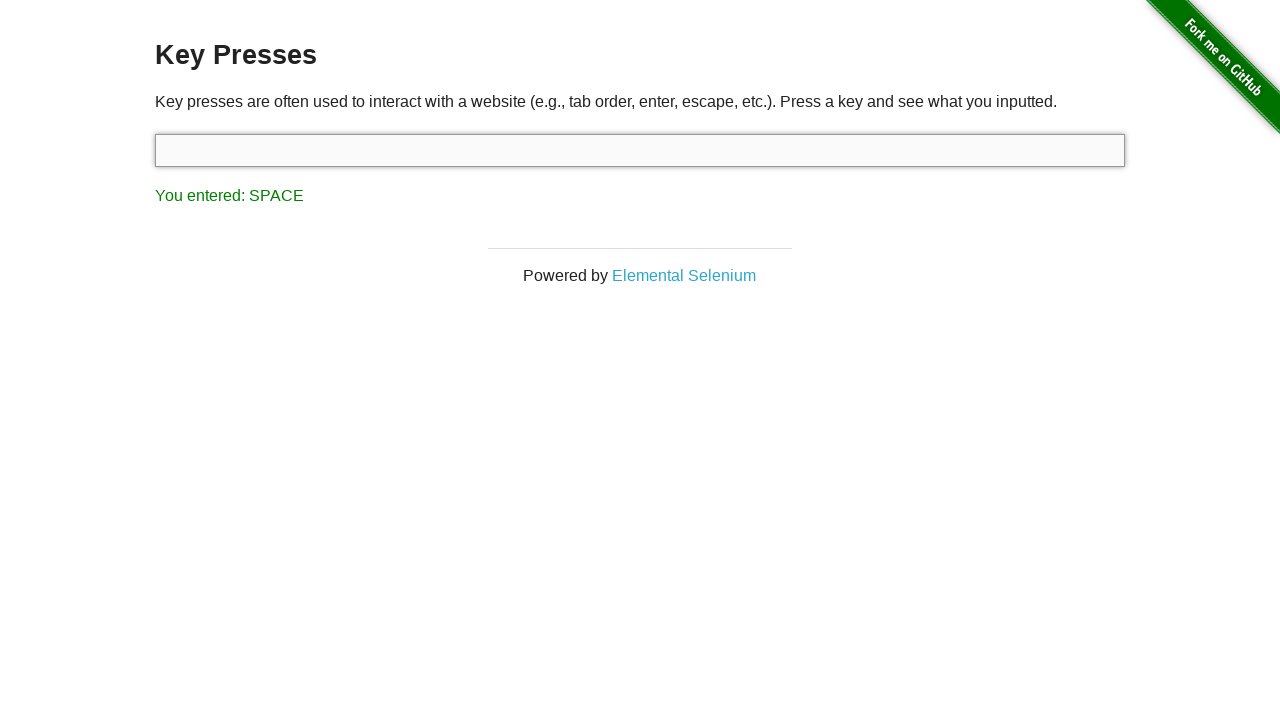

Pressed Tab key
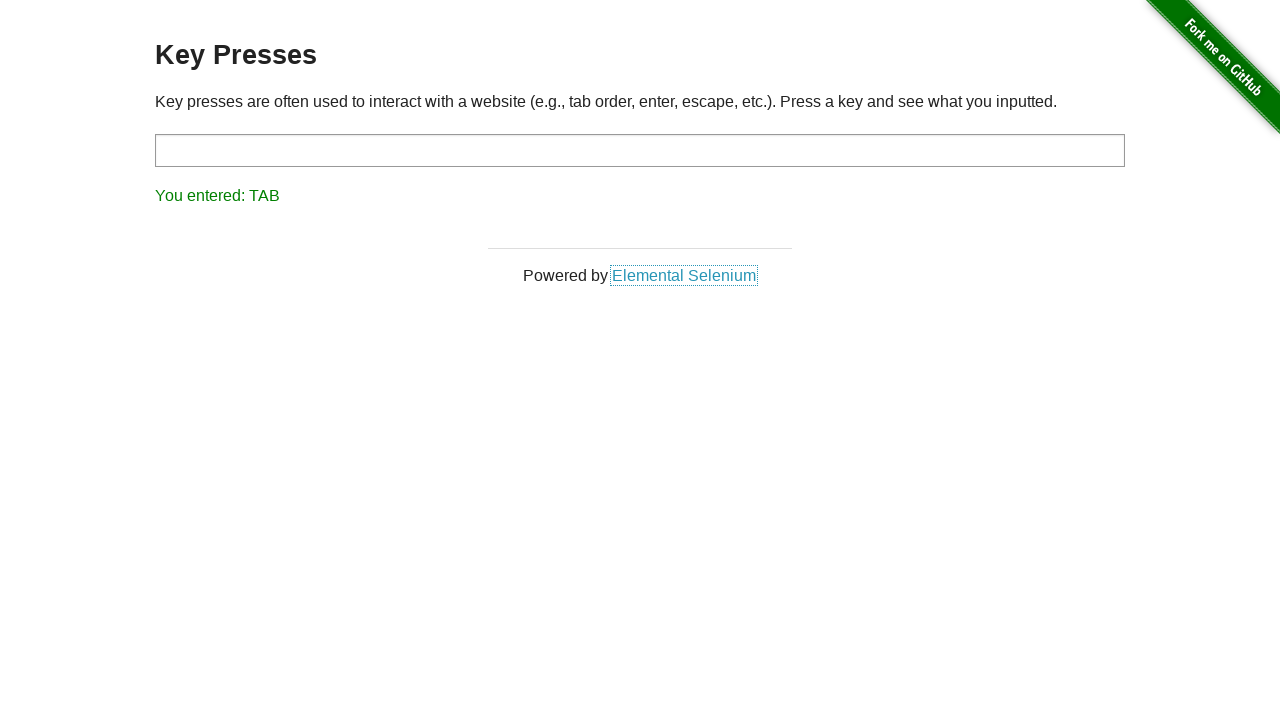

Retrieved result text: 'You entered: TAB'
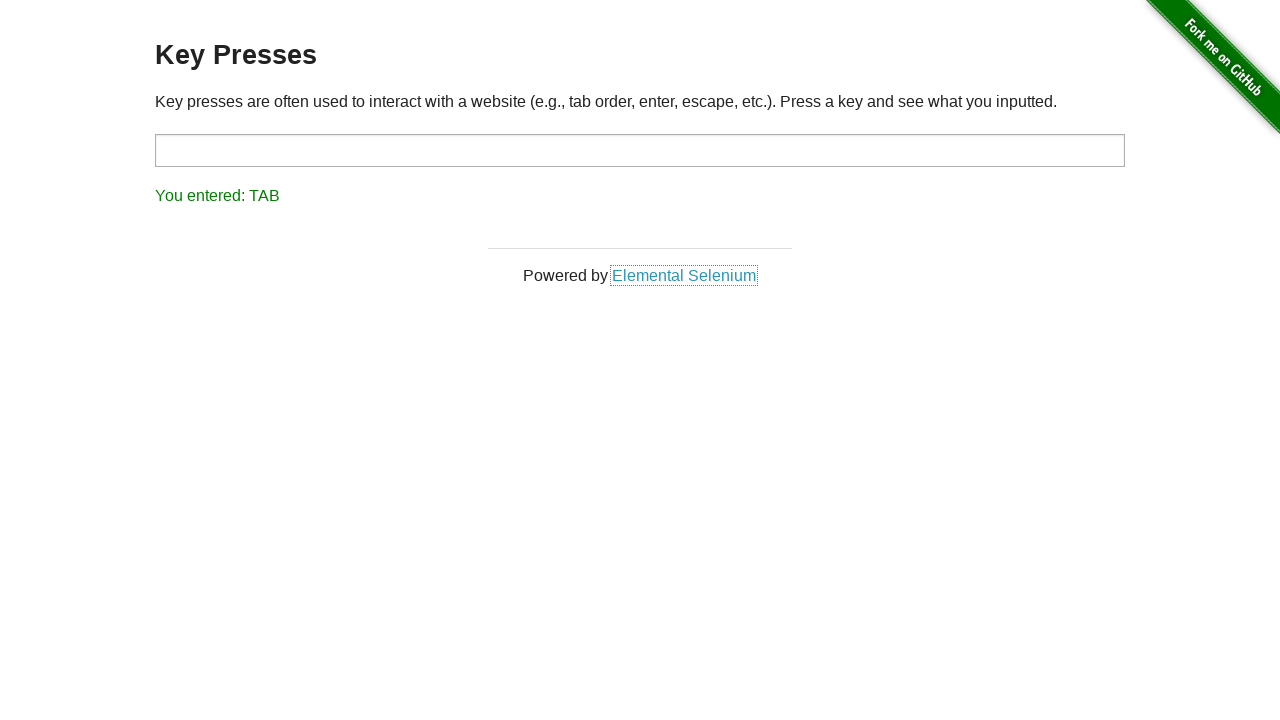

Verified Tab key was correctly recognized in result
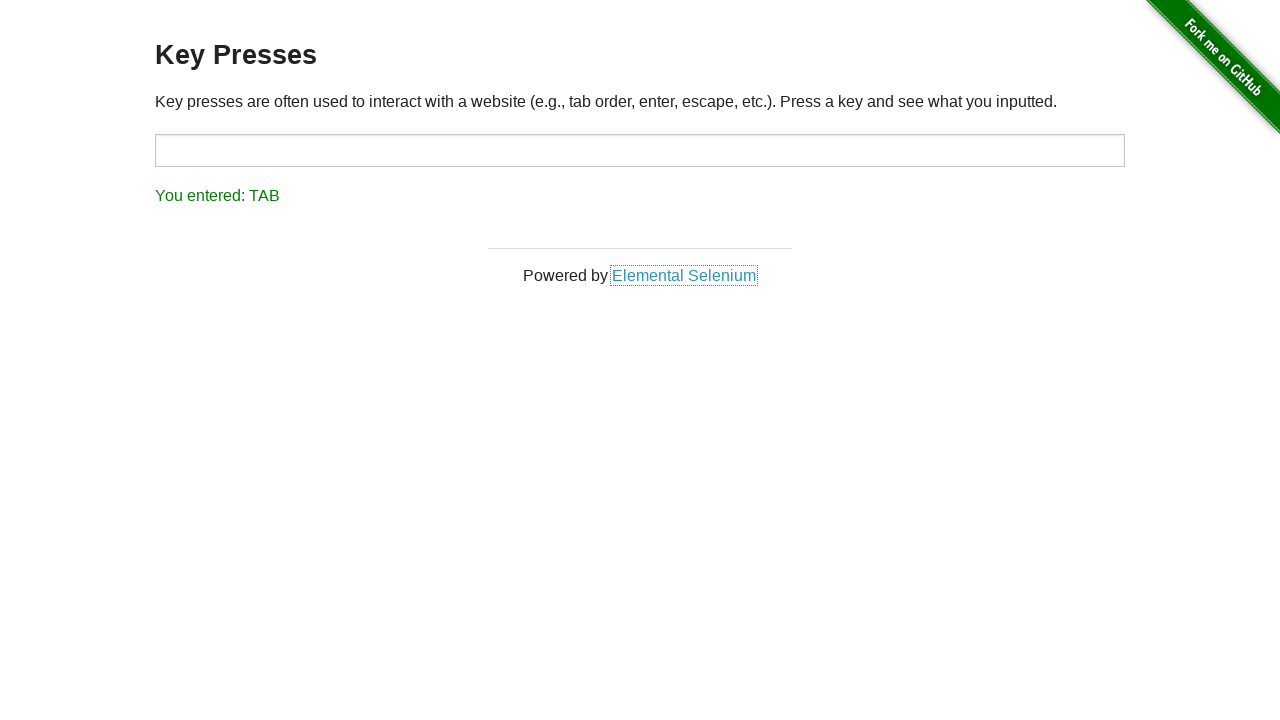

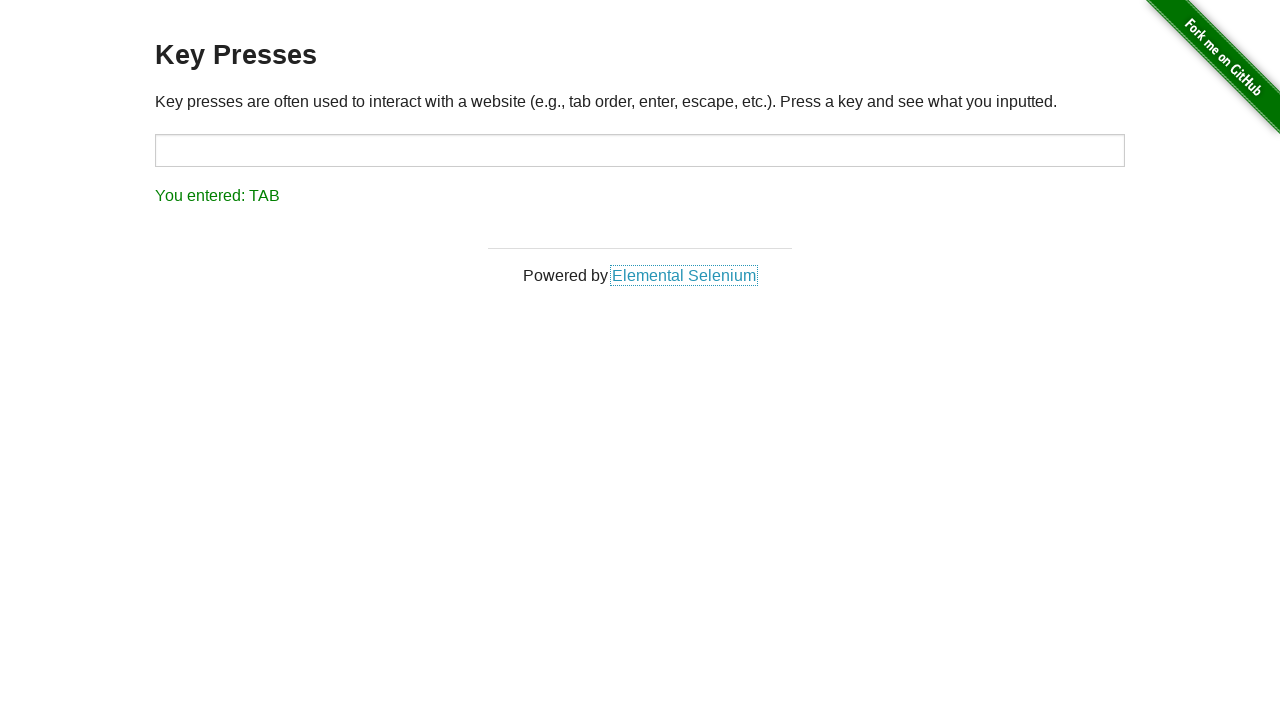